Tests right-click context menu functionality by performing a context click on a button, selecting "Copy" from the menu, and accepting the resulting alert dialog

Starting URL: https://swisnl.github.io/jQuery-contextMenu/demo.html

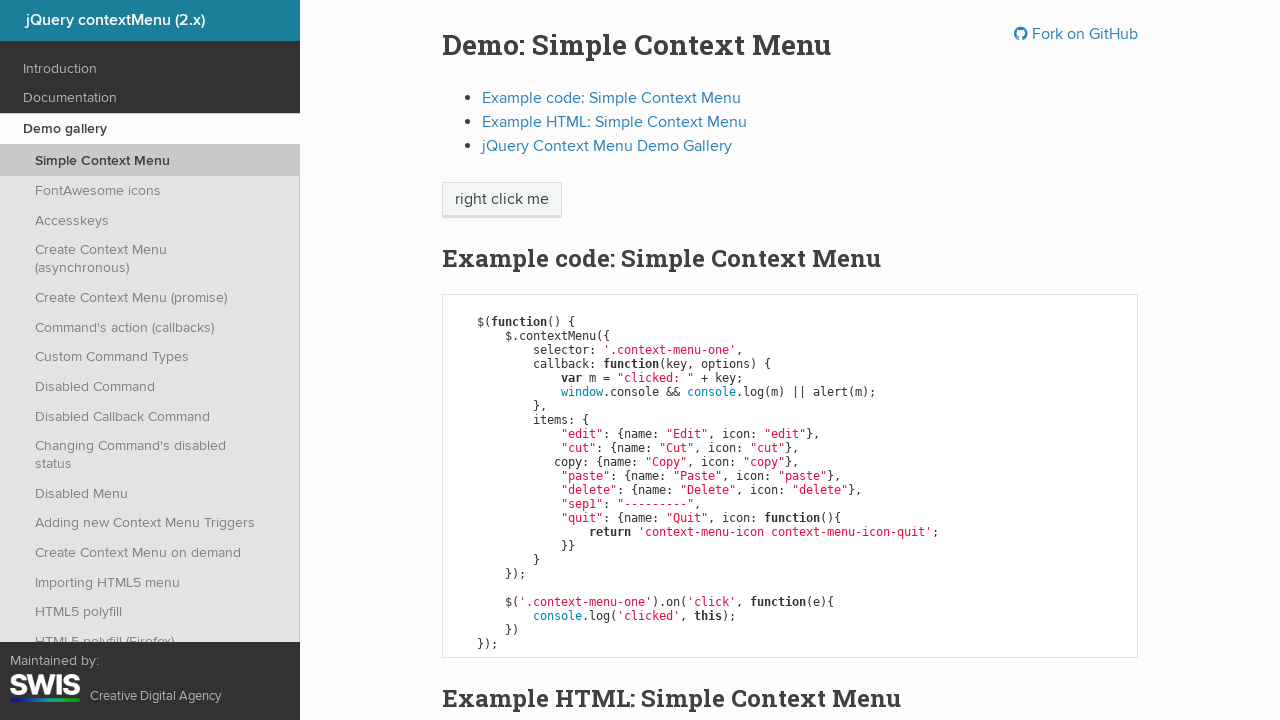

Right-clicked on 'right click me' button to open context menu at (502, 200) on xpath=//span[text()='right click me']
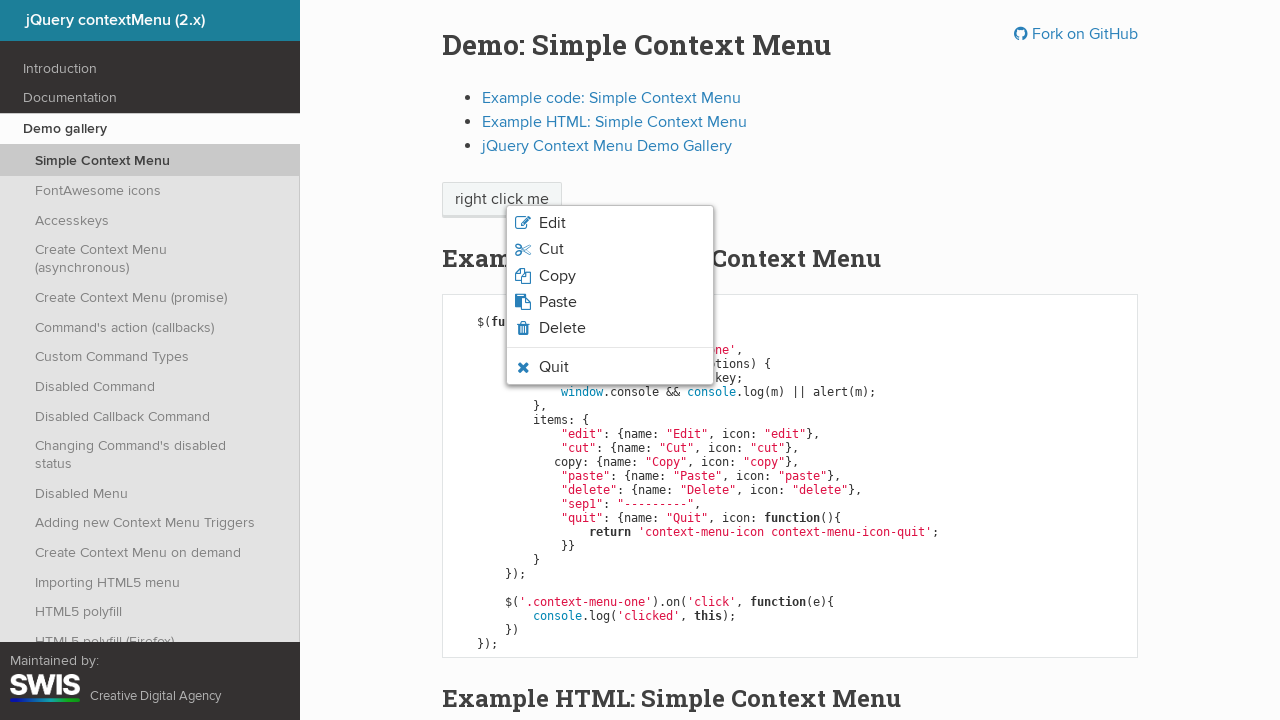

Clicked 'Copy' option from context menu at (557, 276) on xpath=//span[text()='Copy']
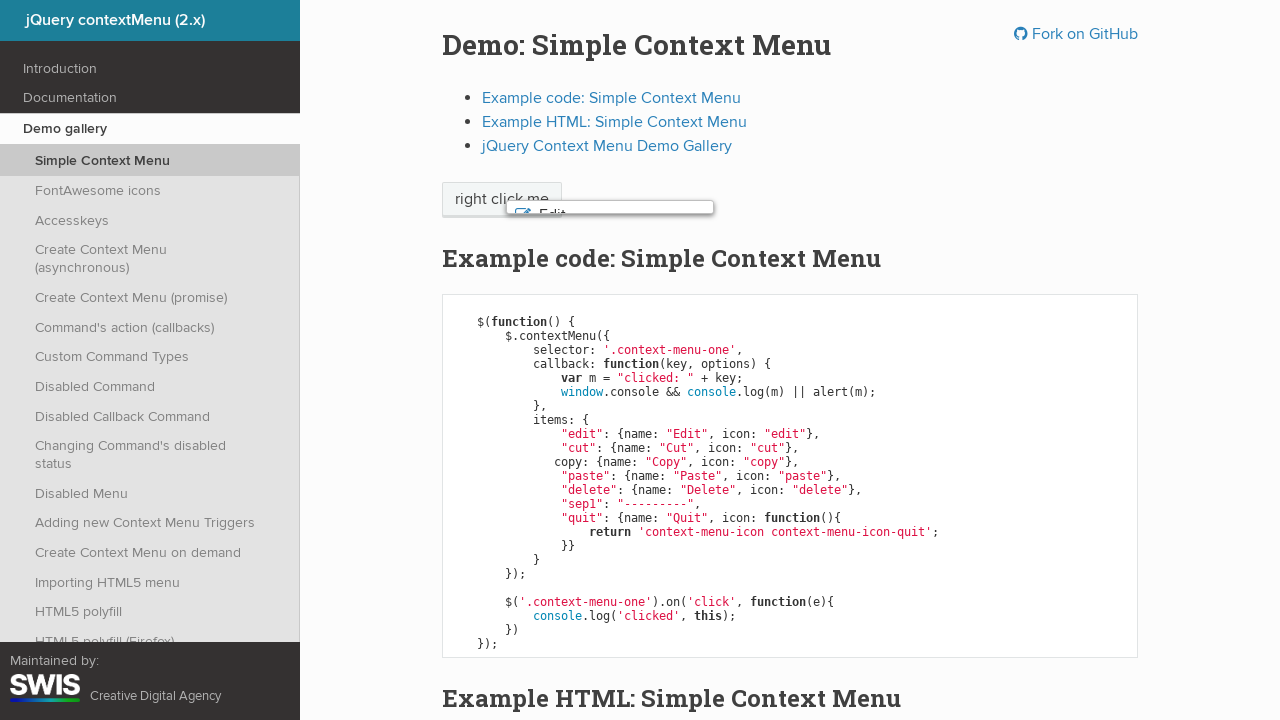

Set up dialog handler to accept alerts
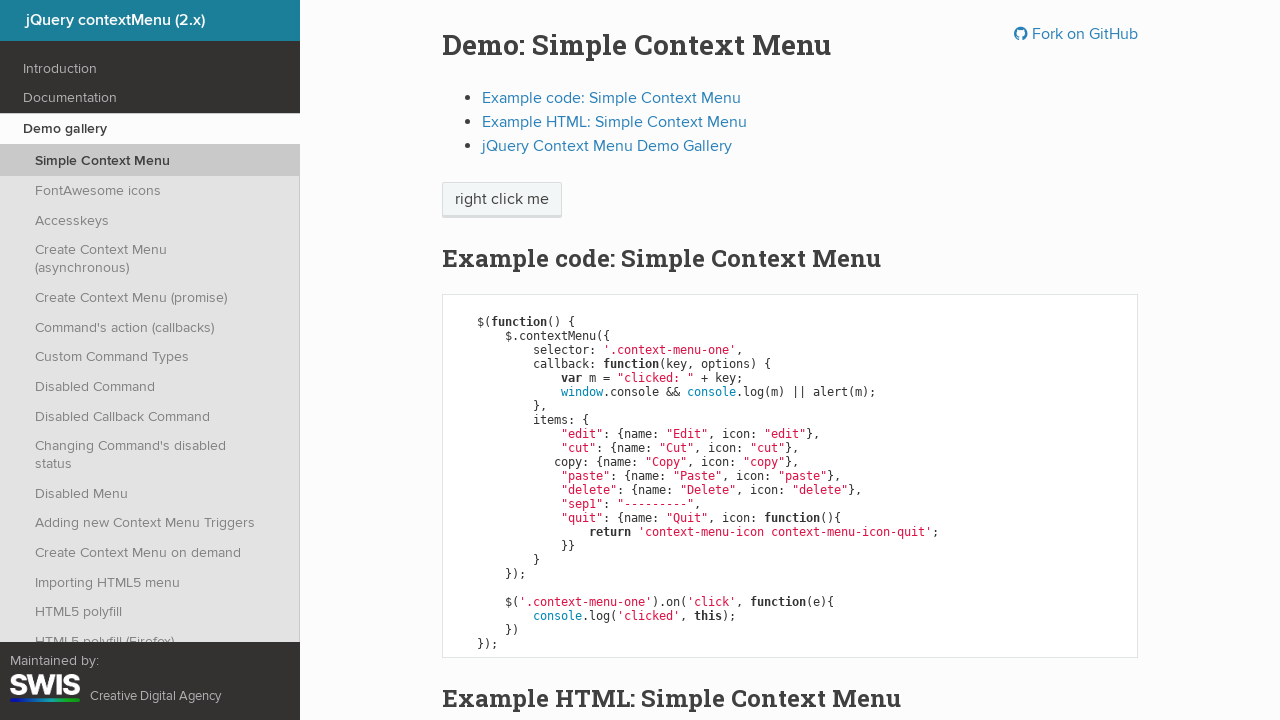

Waited for alert dialog to appear and be accepted
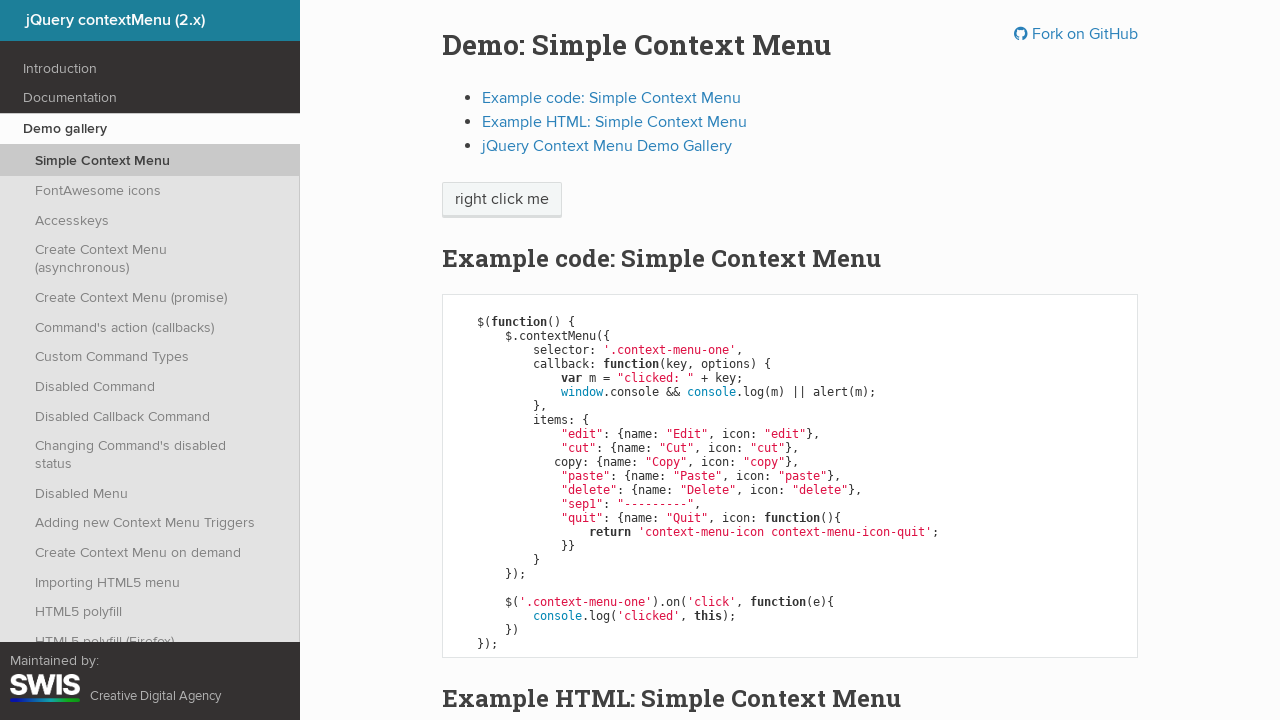

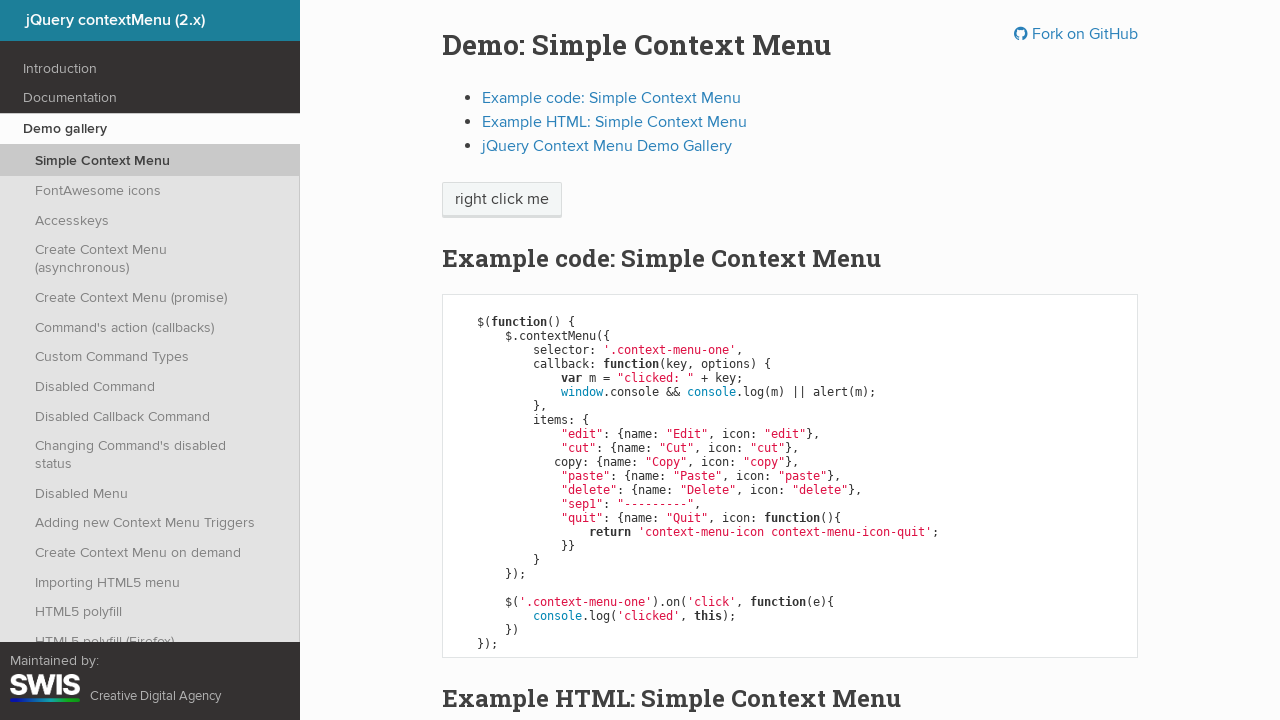